Tests sorting the Email column in ascending order by clicking the column header and verifying the text values are sorted

Starting URL: http://the-internet.herokuapp.com/tables

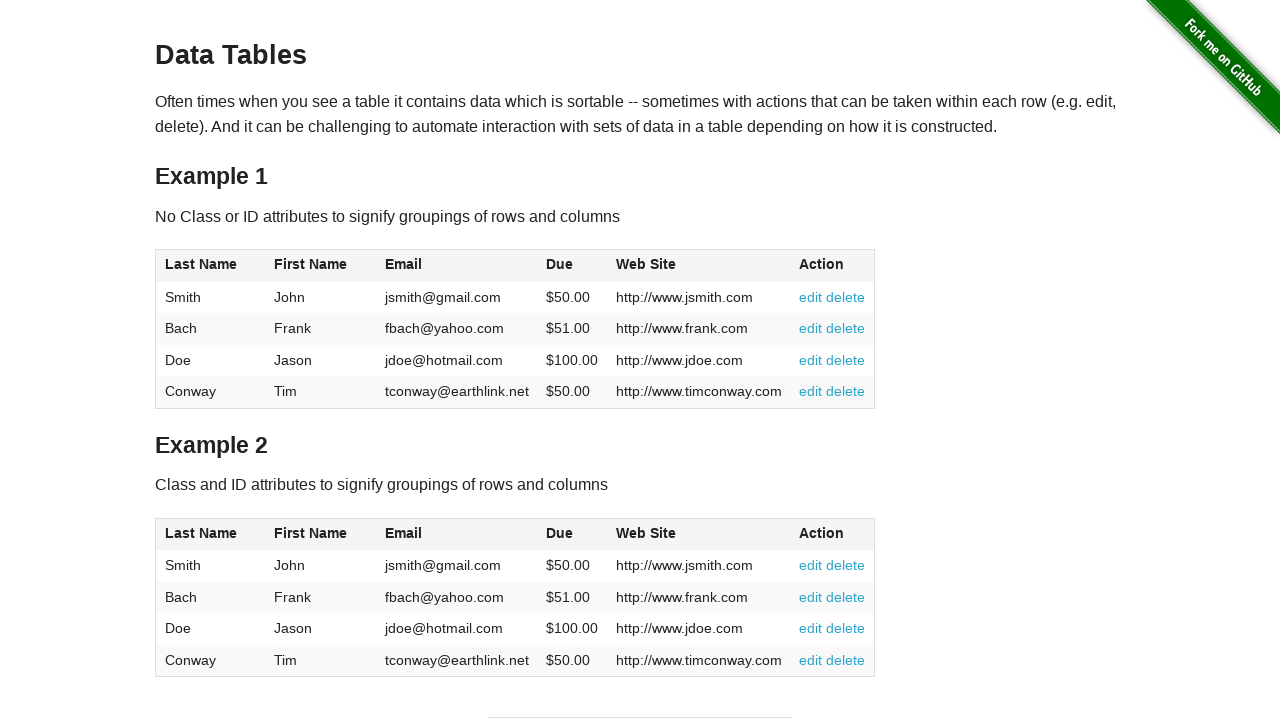

Clicked Email column header to sort ascending at (457, 266) on #table1 thead tr th:nth-of-type(3)
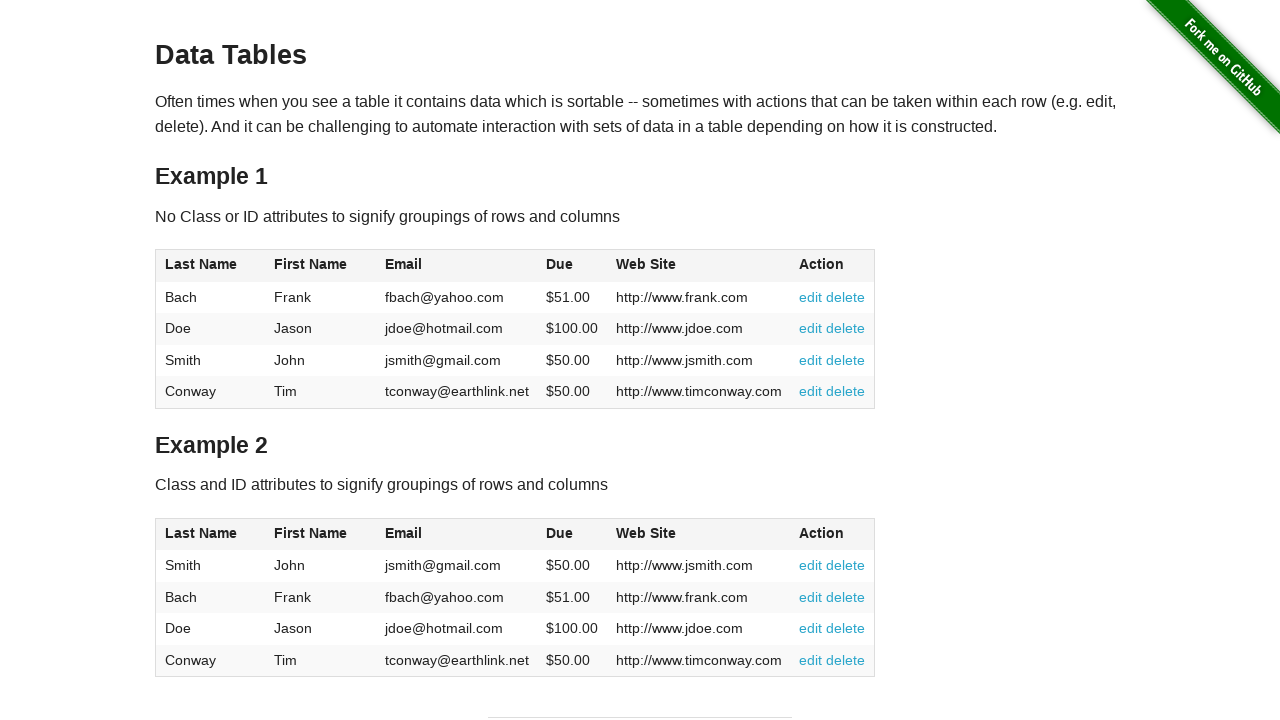

Email column cells loaded after sorting
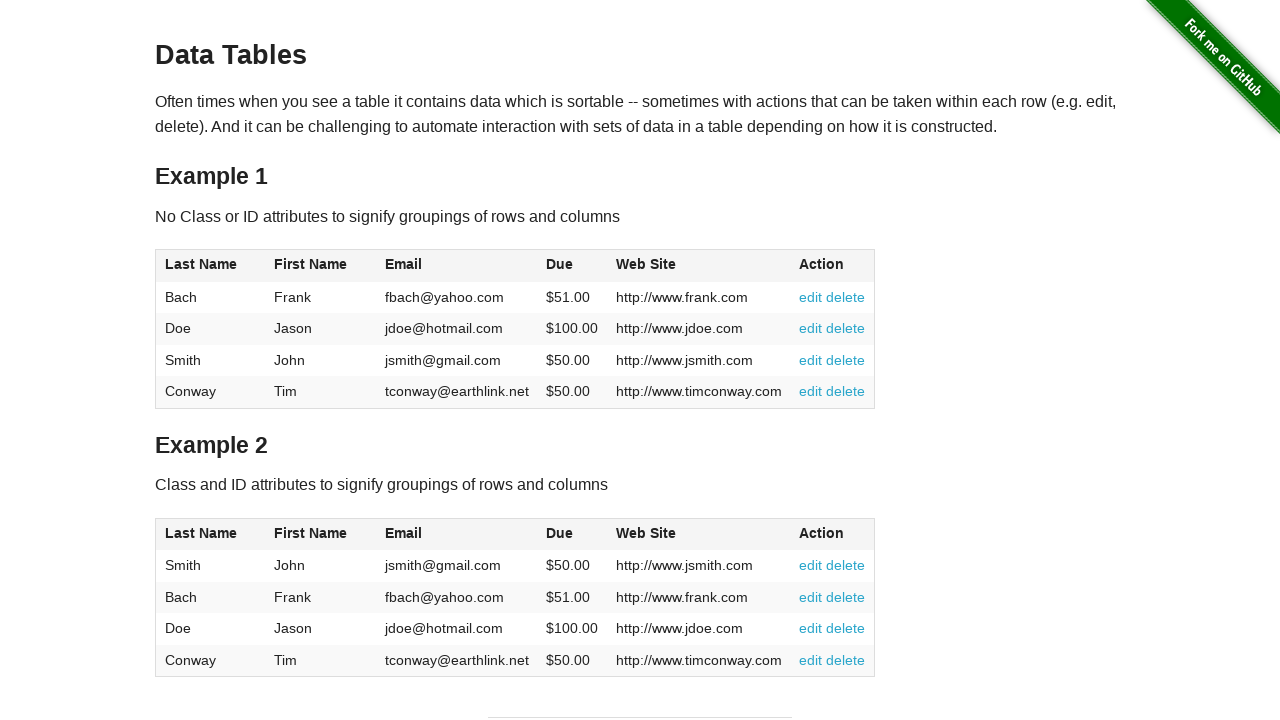

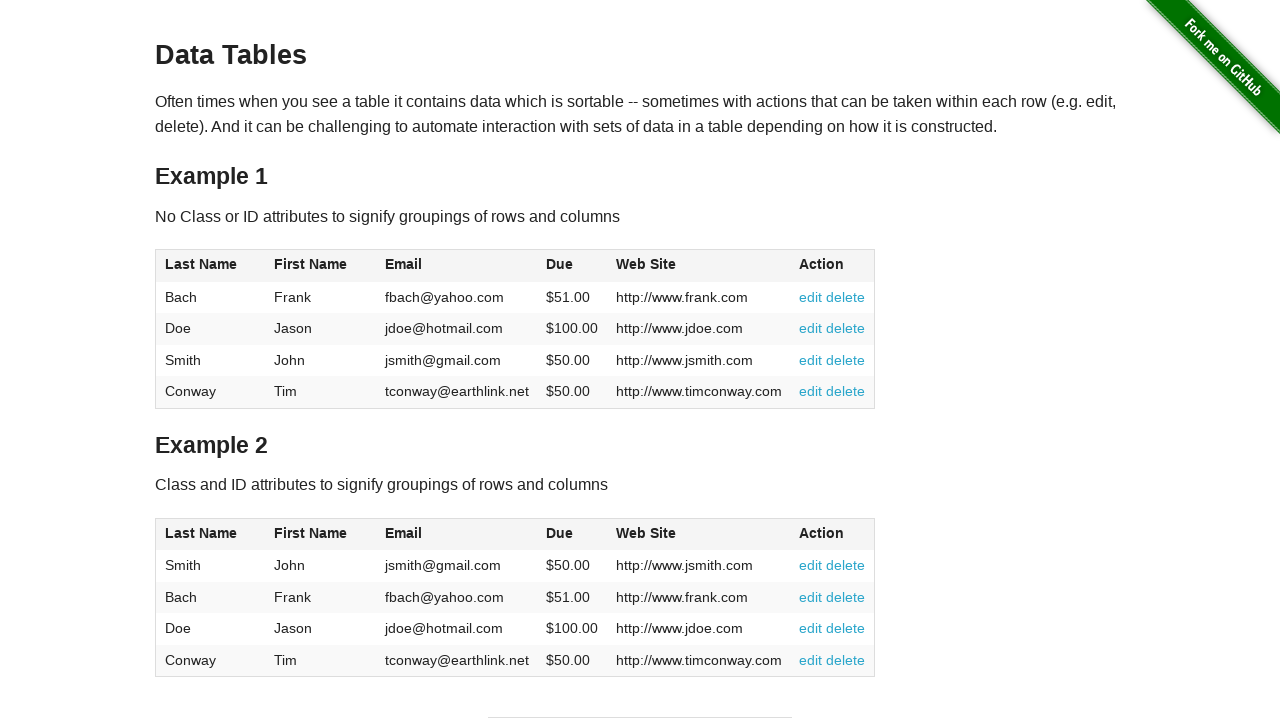